Navigates to the Telerik support demos page and verifies that the footer element exists and contains links

Starting URL: https://www.telerik.com/support/demos

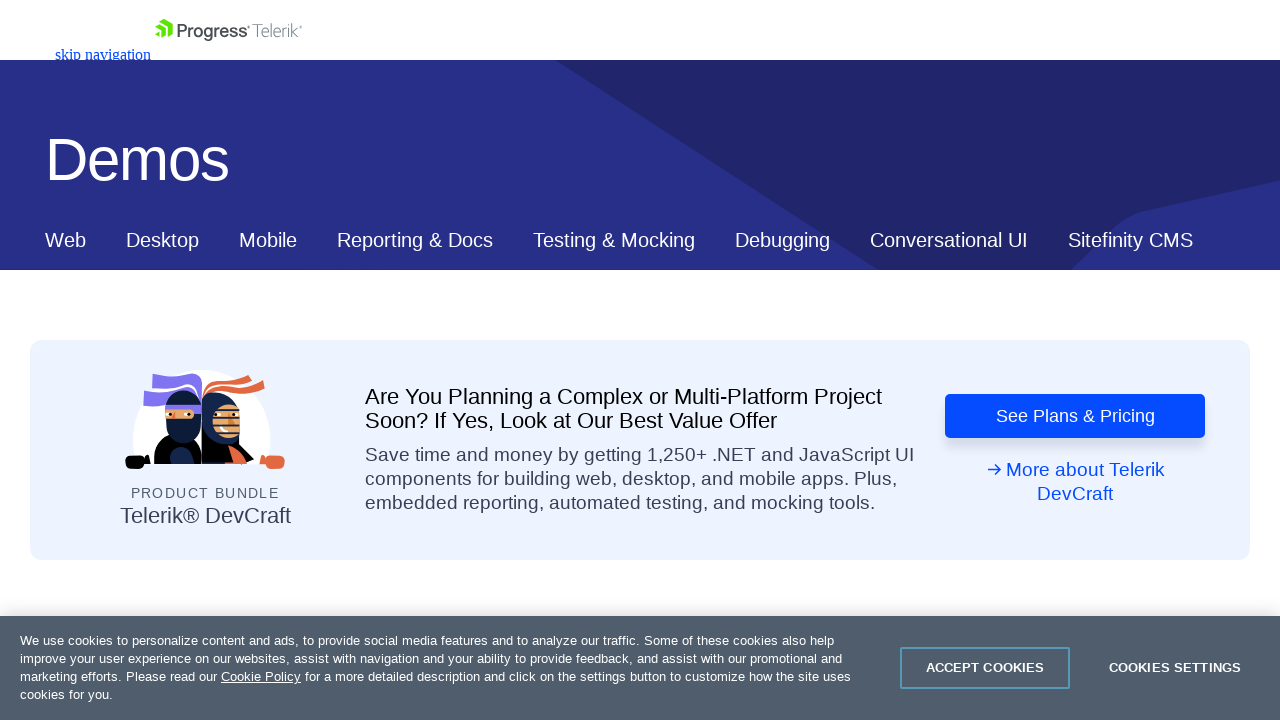

Navigated to Telerik support demos page
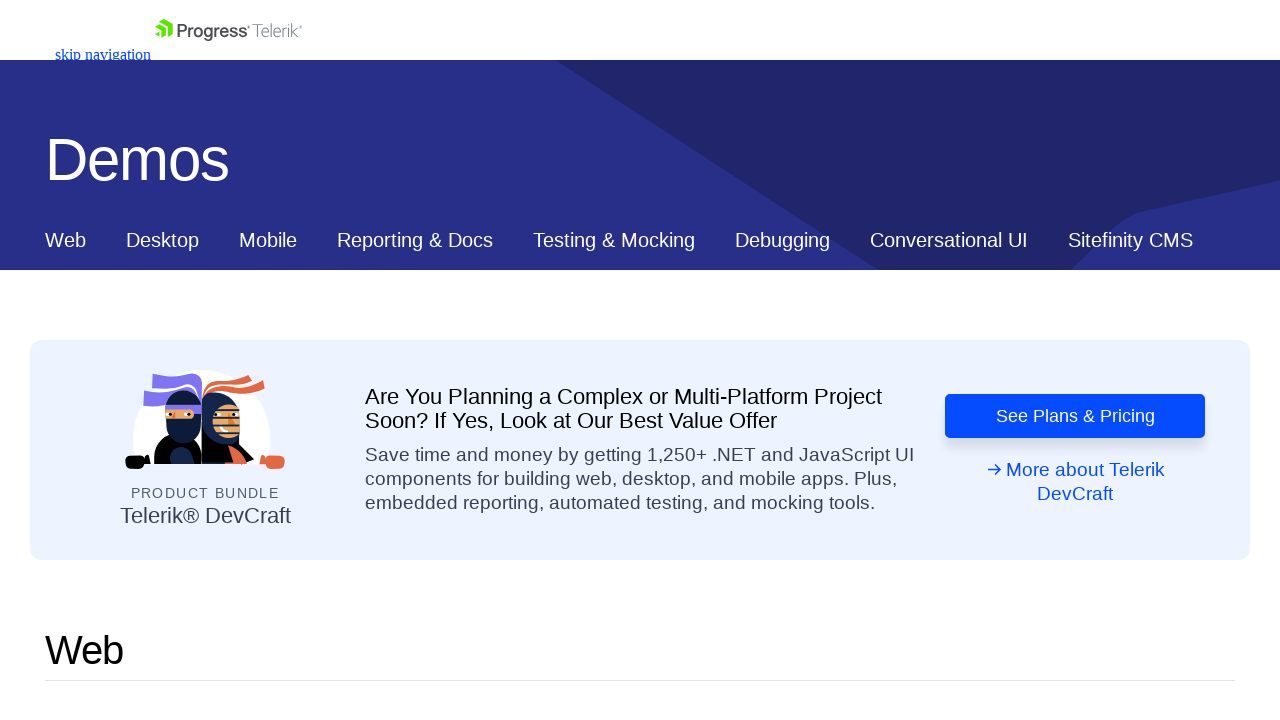

Footer element loaded
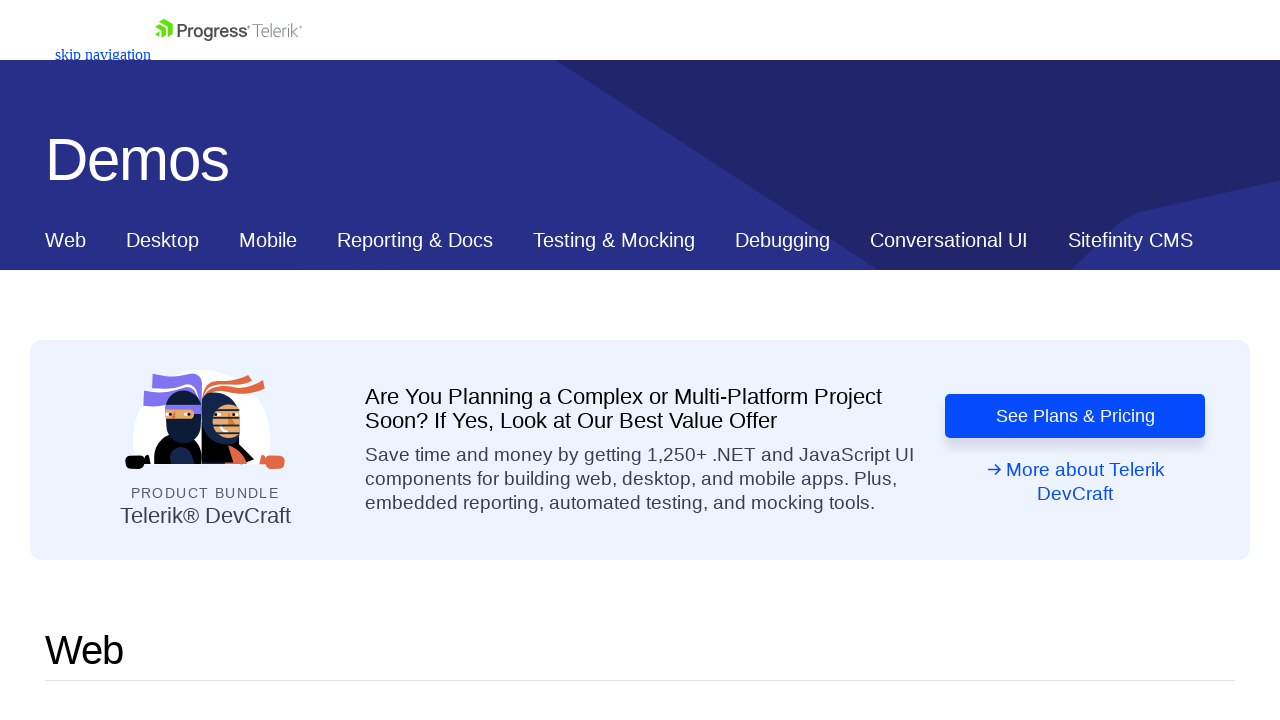

Located footer element
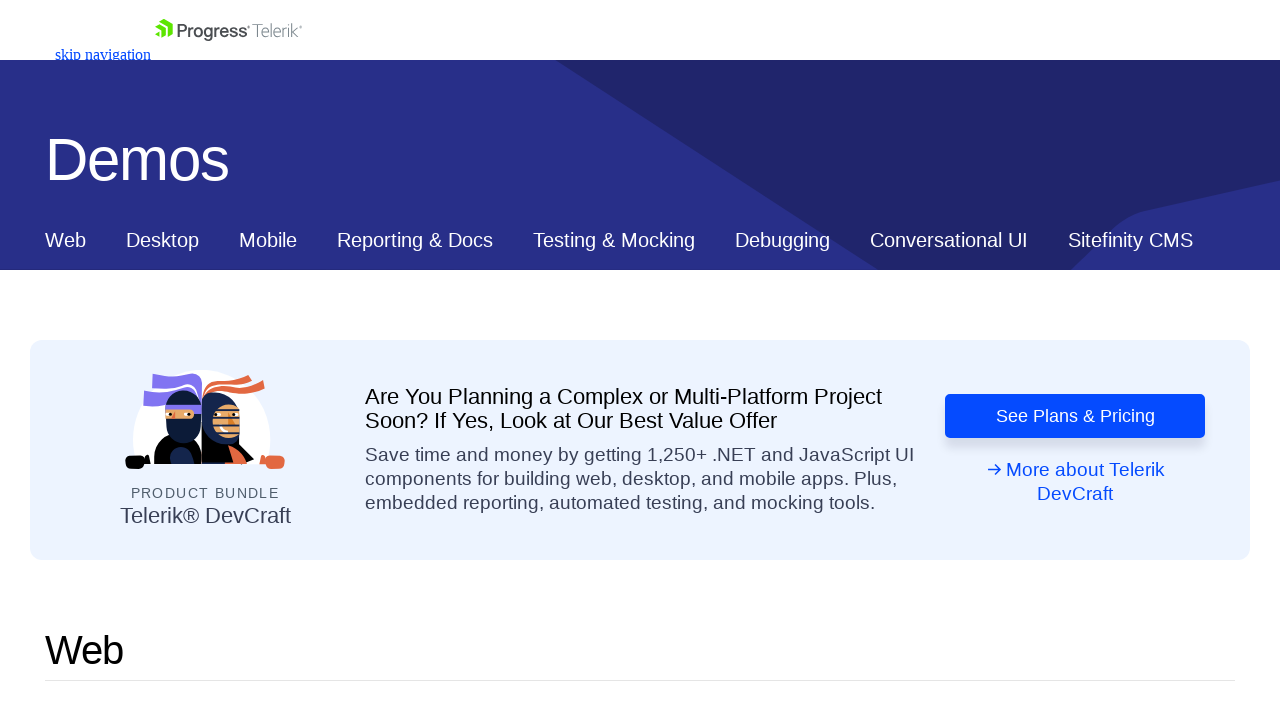

Located footer links
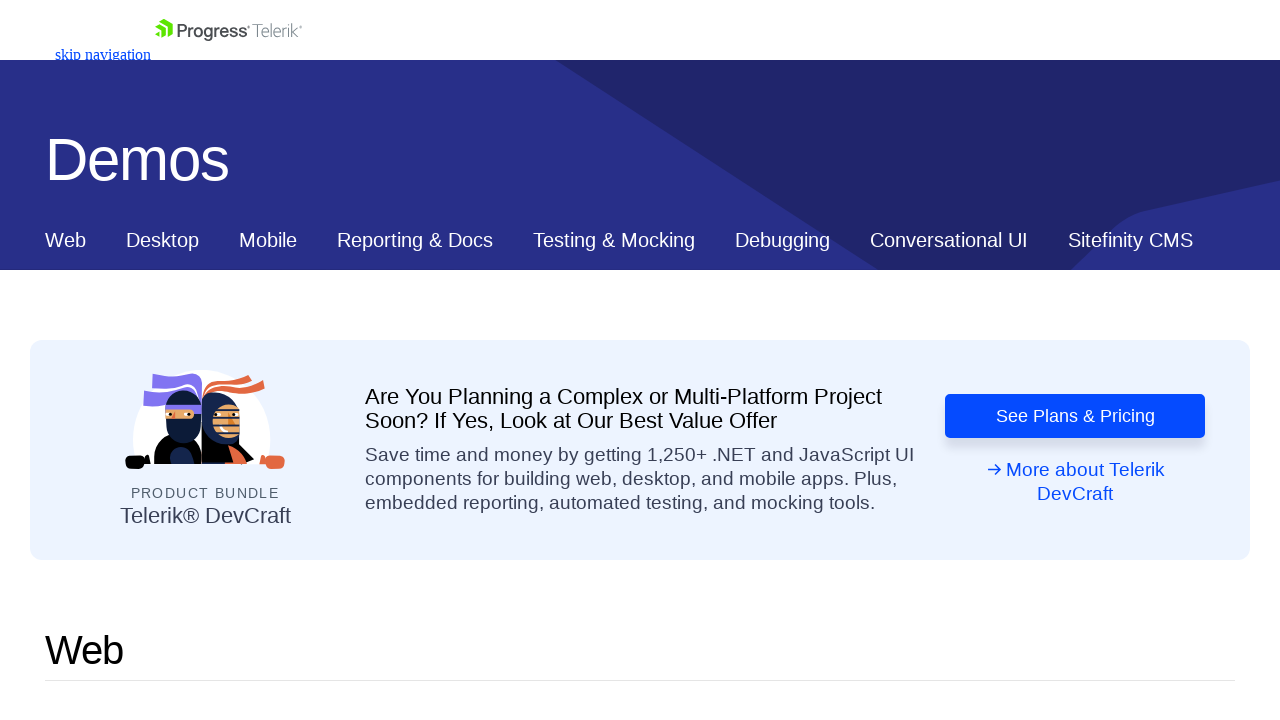

Footer contains at least one link
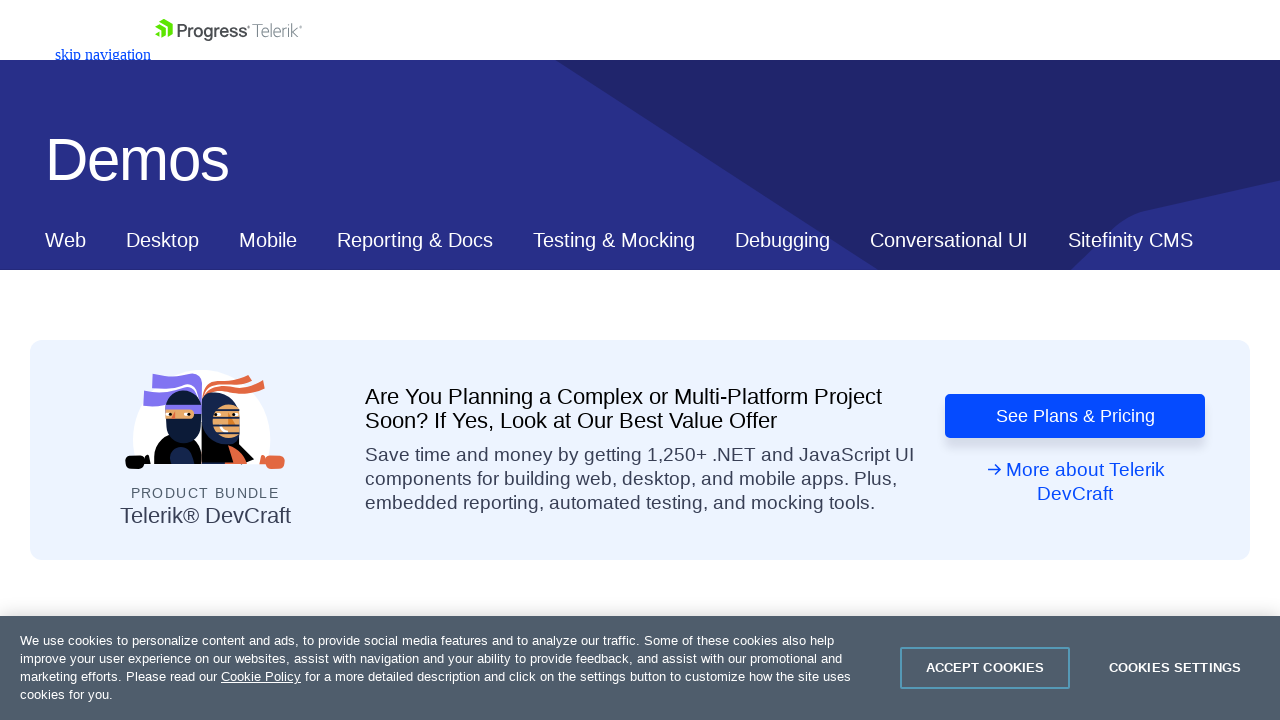

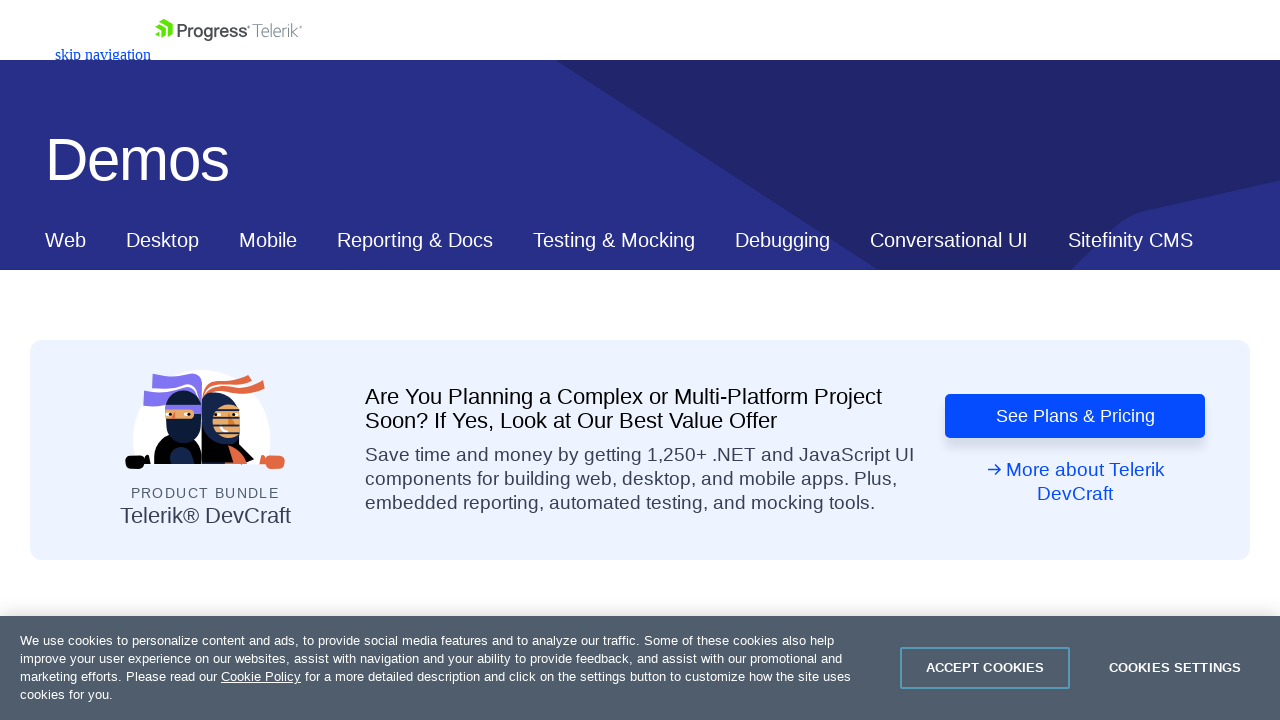